Tests dropdown menu functionality by selecting options using different methods (by index, value, and visible text)

Starting URL: https://www.globalsqa.com/demo-site/select-dropdown-menu/

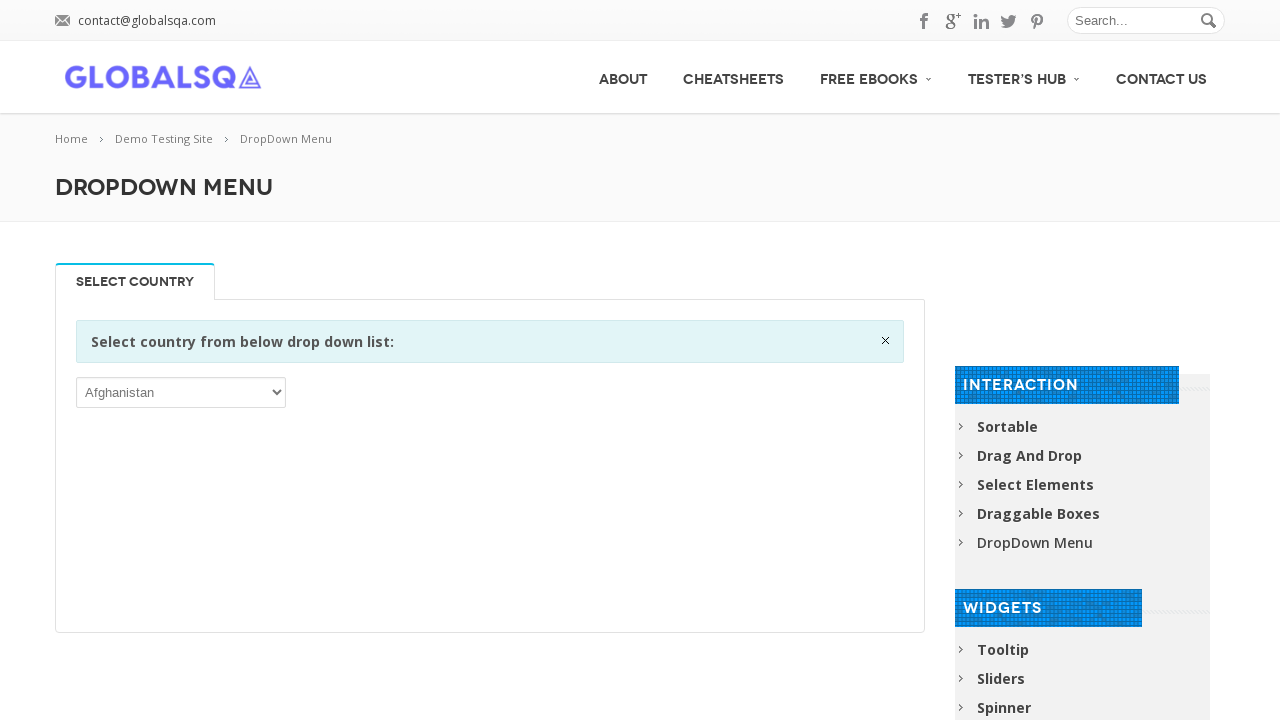

Located the select dropdown element
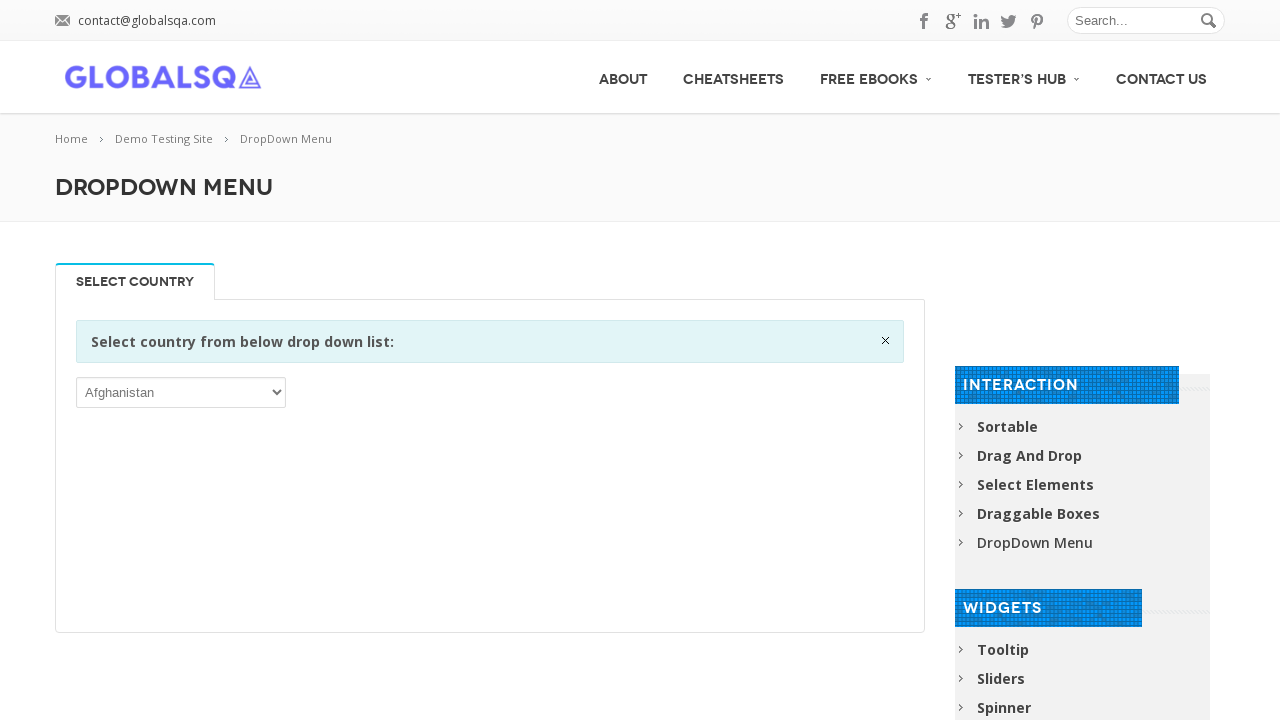

Retrieved all dropdown options (249 total)
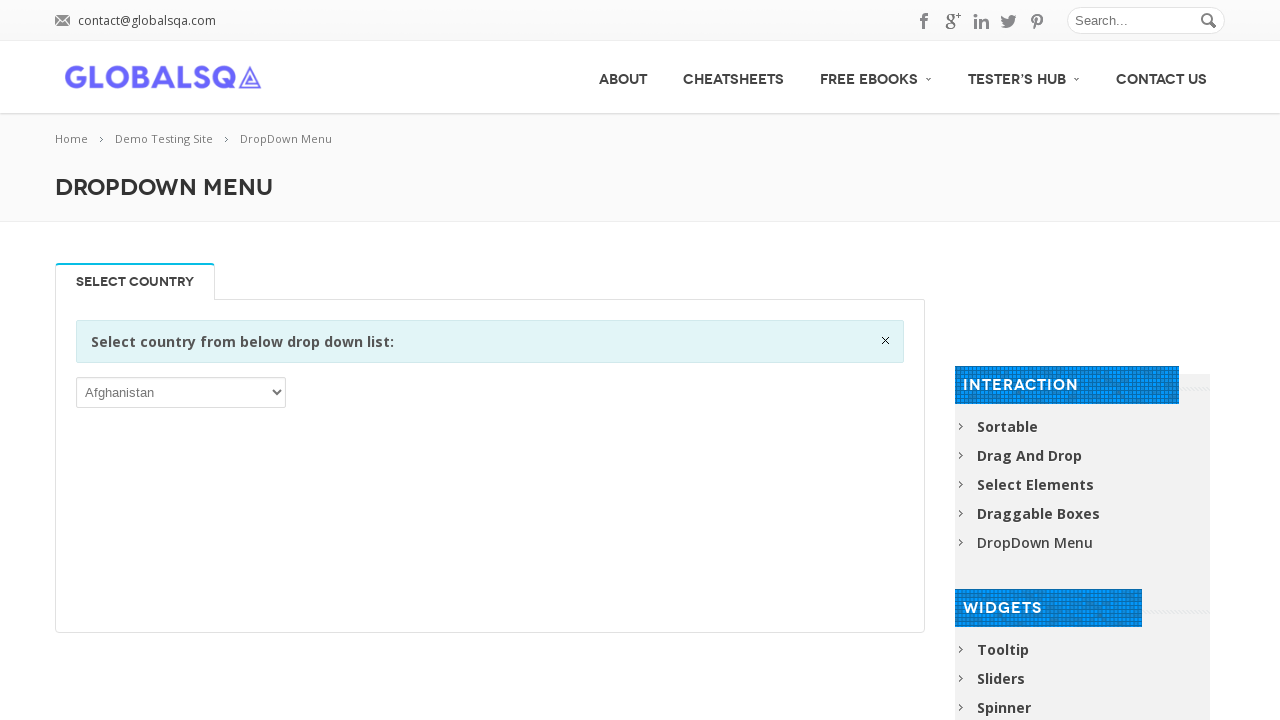

Selected option by index 248 (Zimbabwe) on select
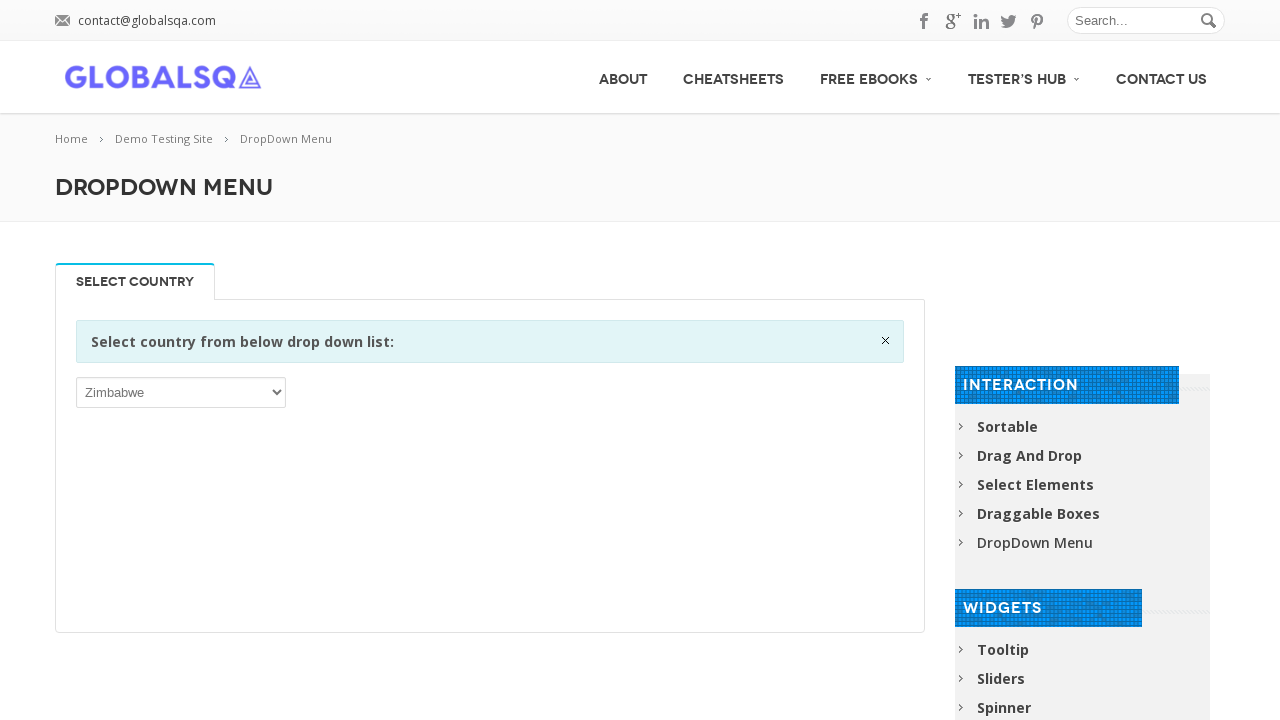

Waited 2000ms for selection to register
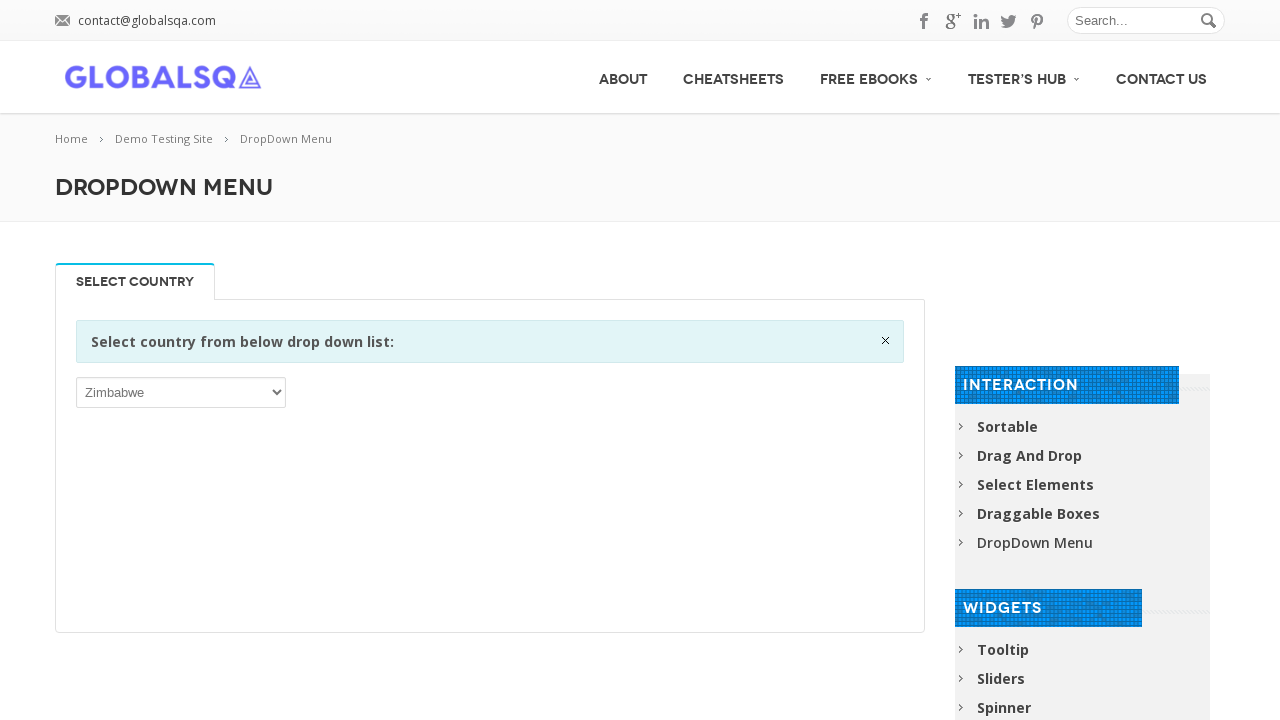

Selected option by value 'IND' (India) on select
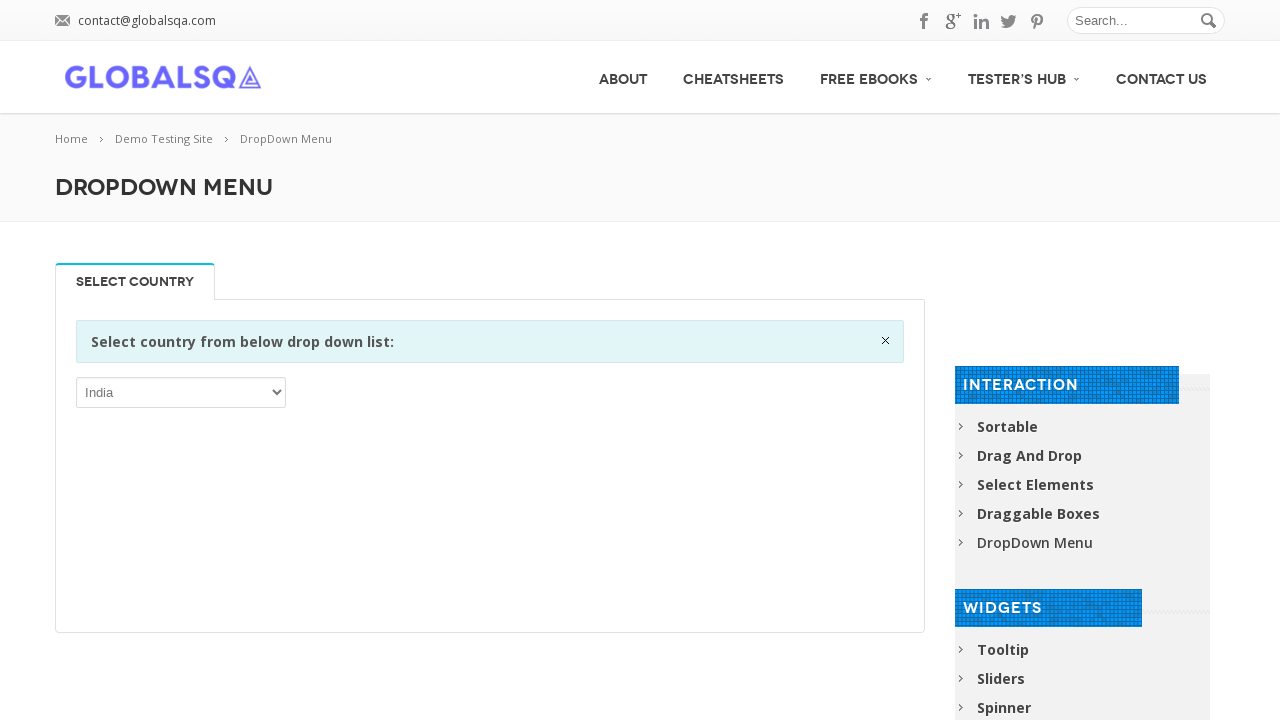

Waited 2000ms for selection to register
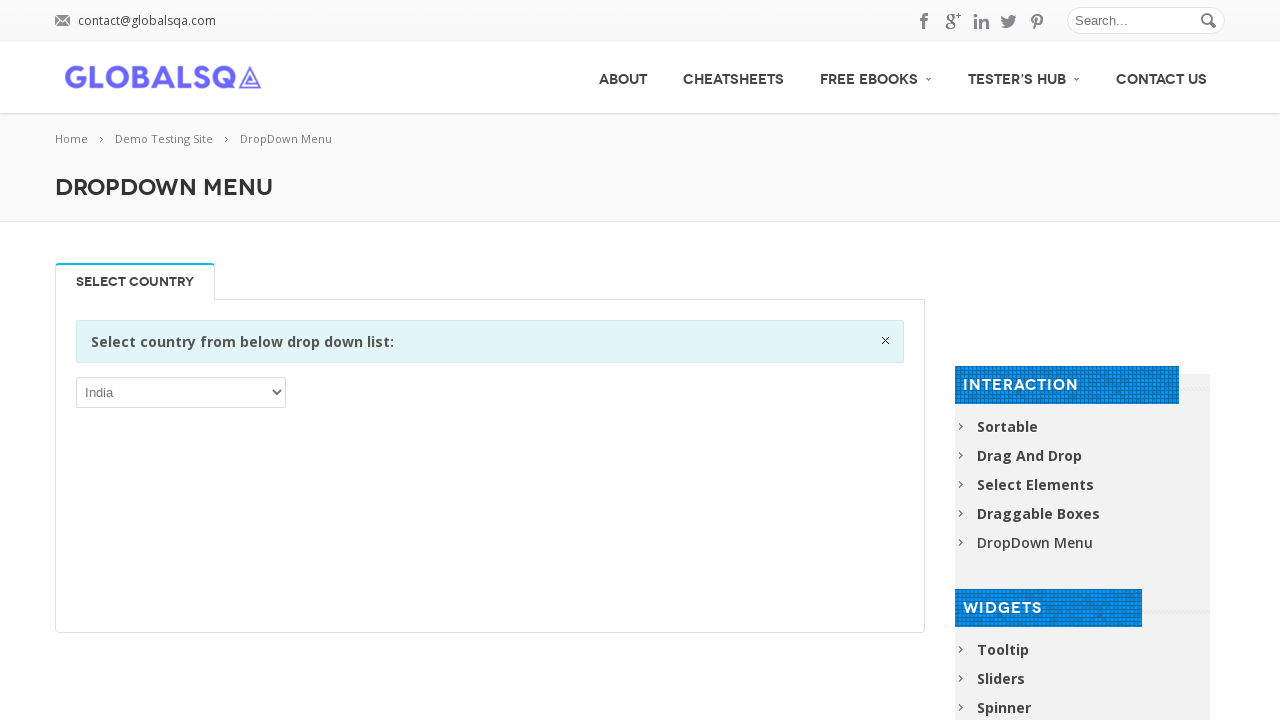

Selected option by visible text 'Guatemala' on select
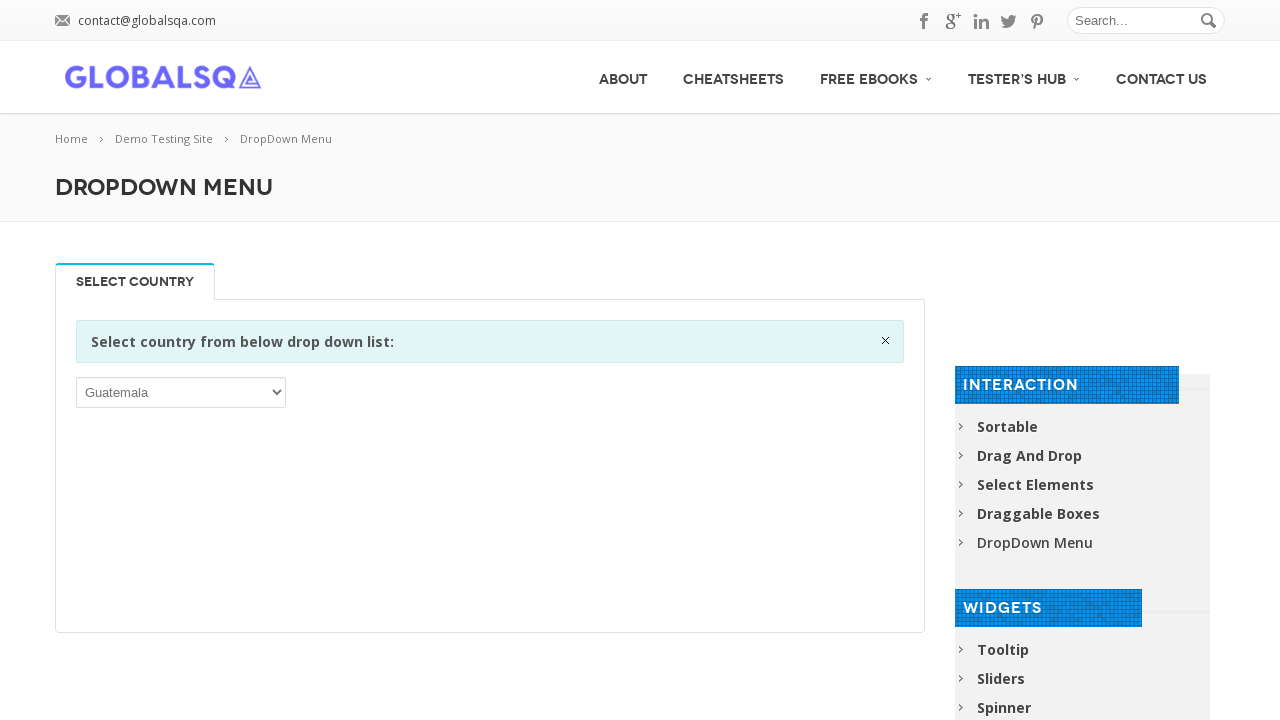

Waited 2000ms for selection to register
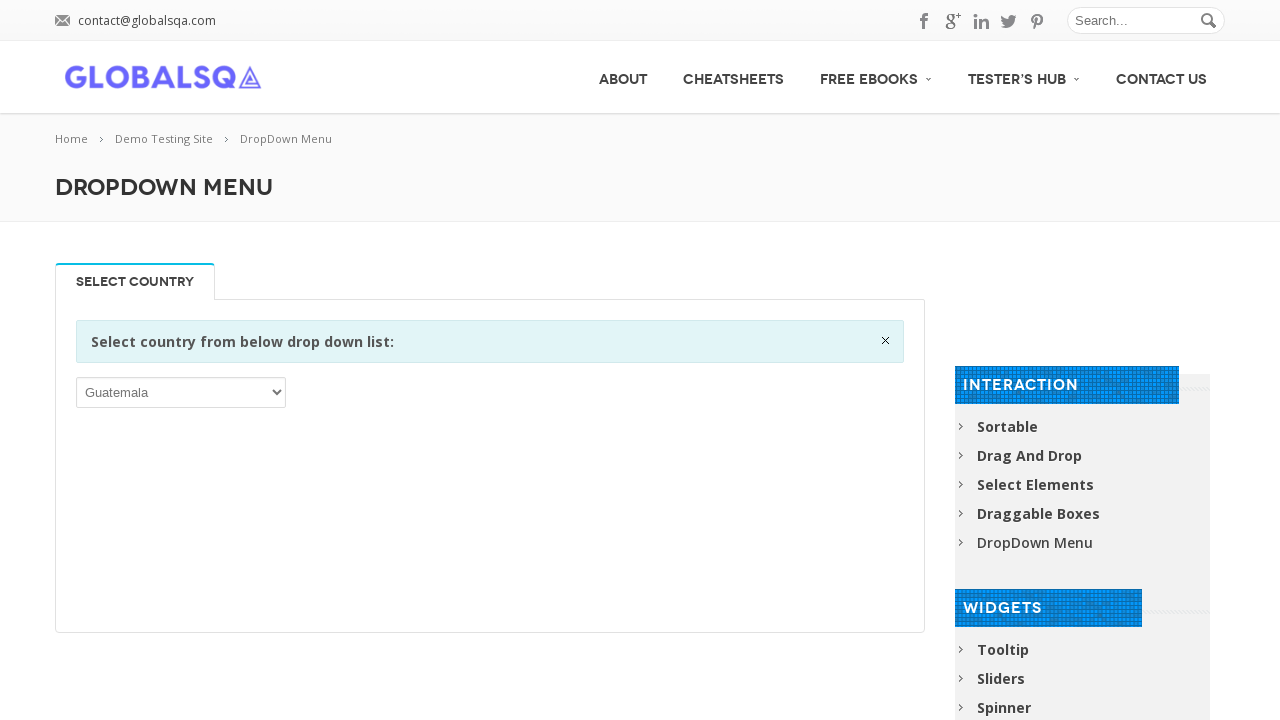

Retrieved currently selected option: 'Guatemala'
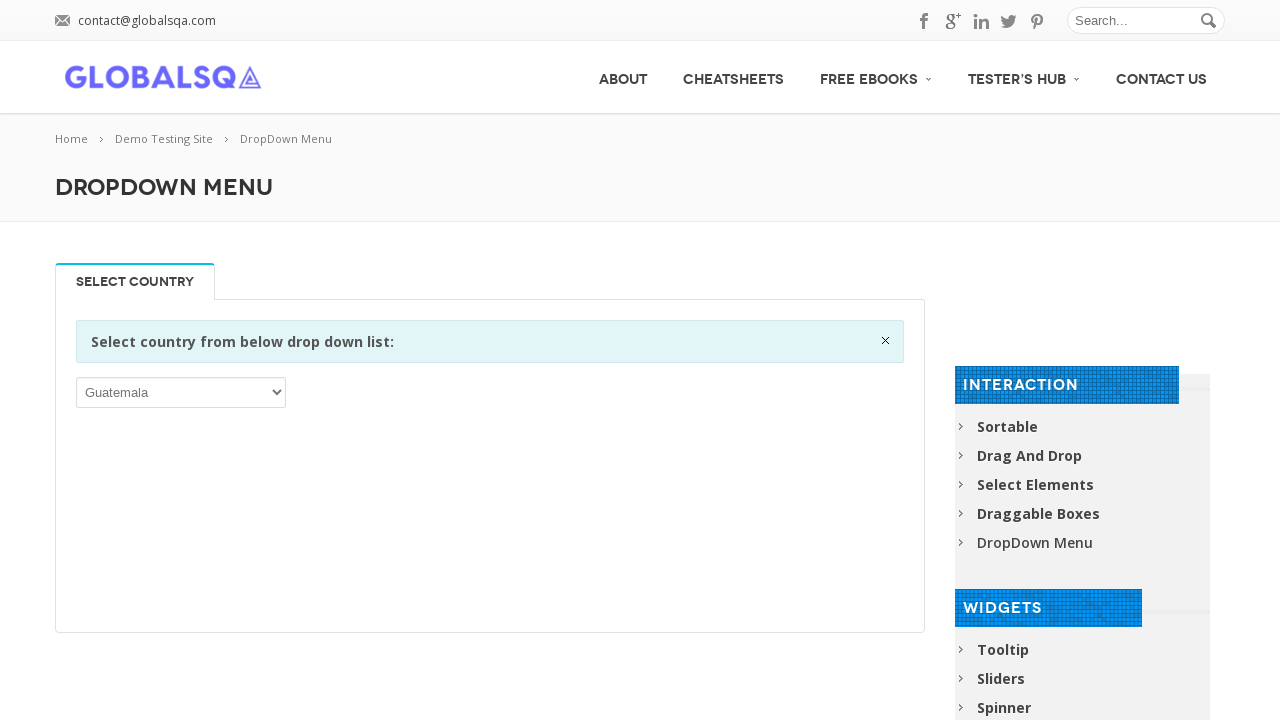

Selected option by visible text 'China' on select
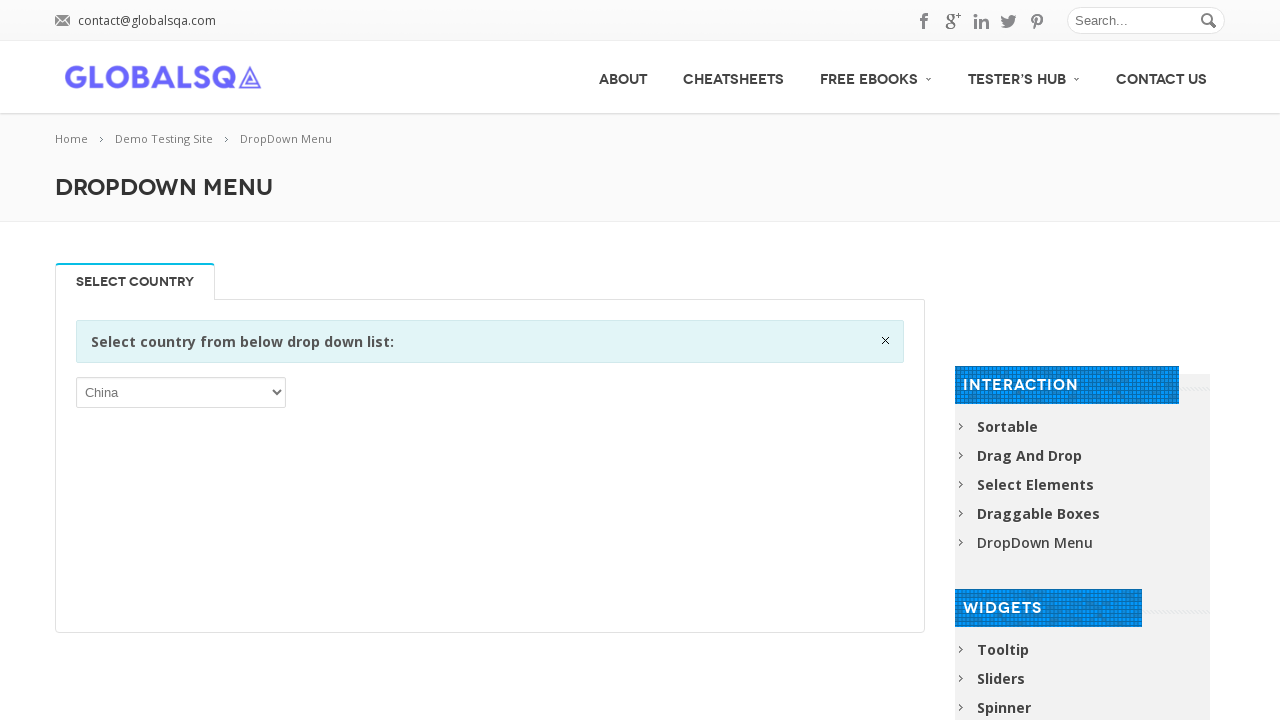

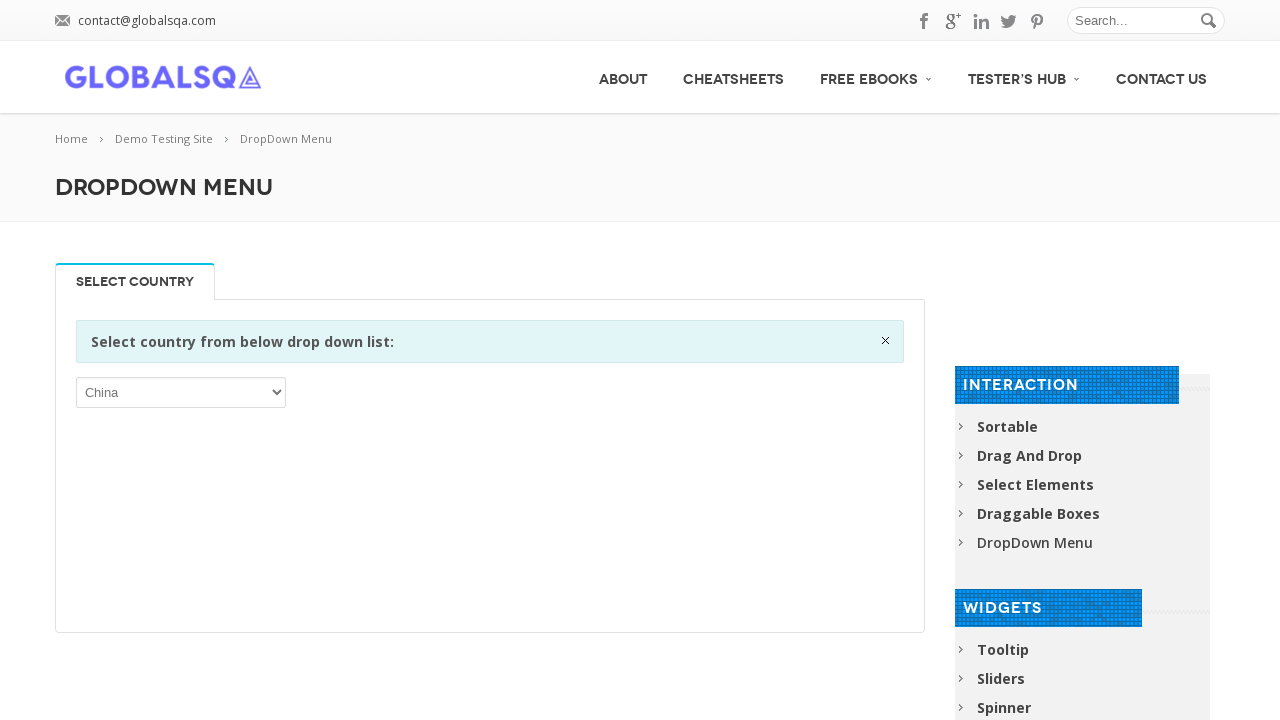